Tests multi-select dropdown functionality by selecting multiple options from a dropdown list, verifying the selections, and then deselecting all options.

Starting URL: http://omayo.blogspot.com/

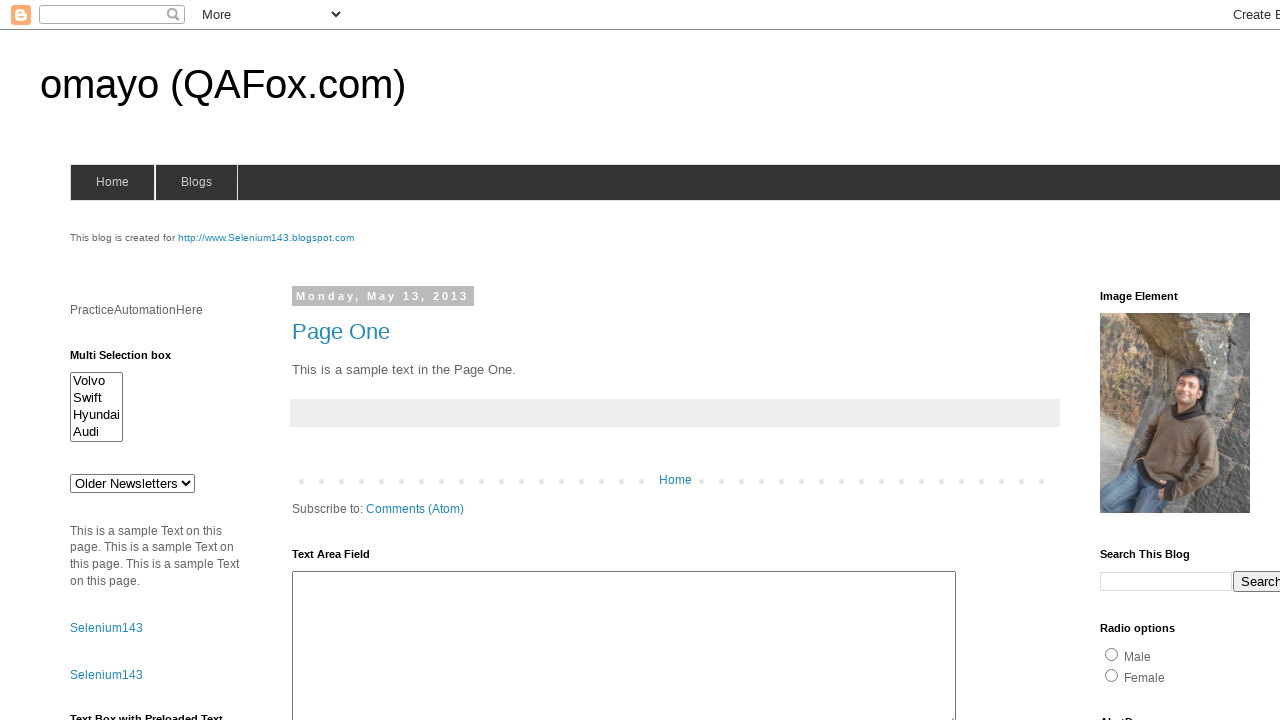

Located multi-select dropdown element
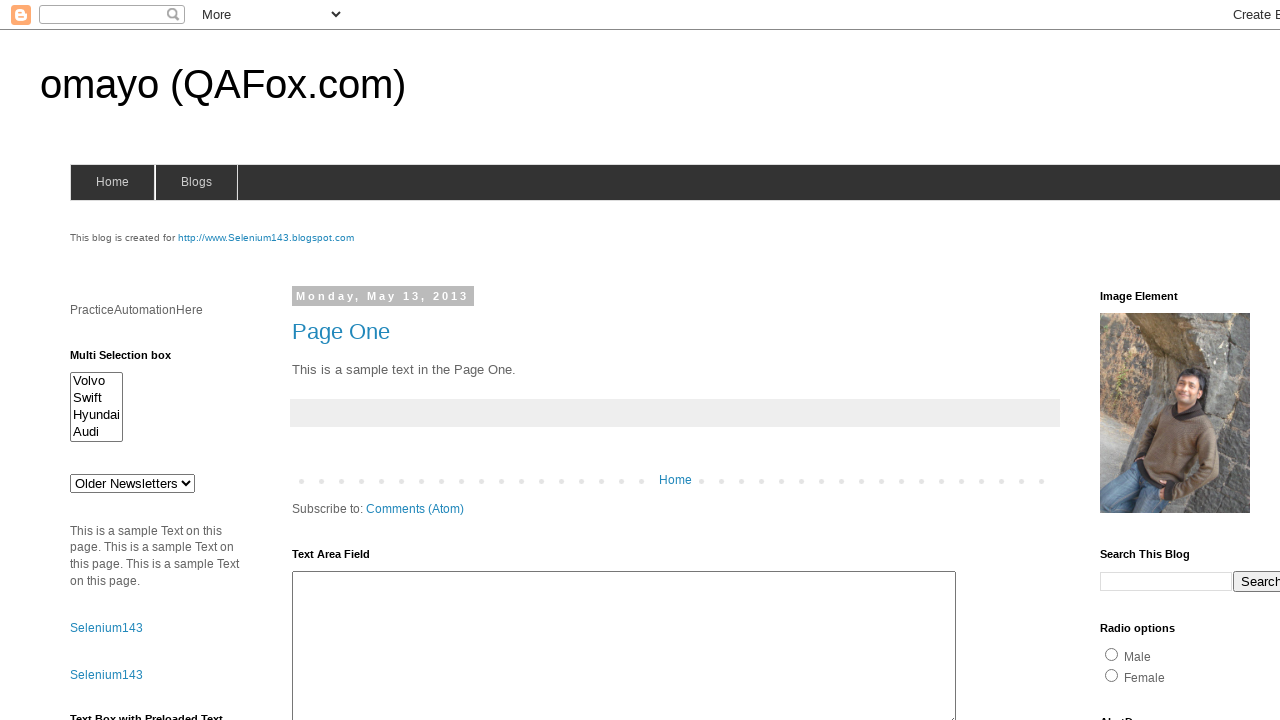

Multi-select dropdown is now visible
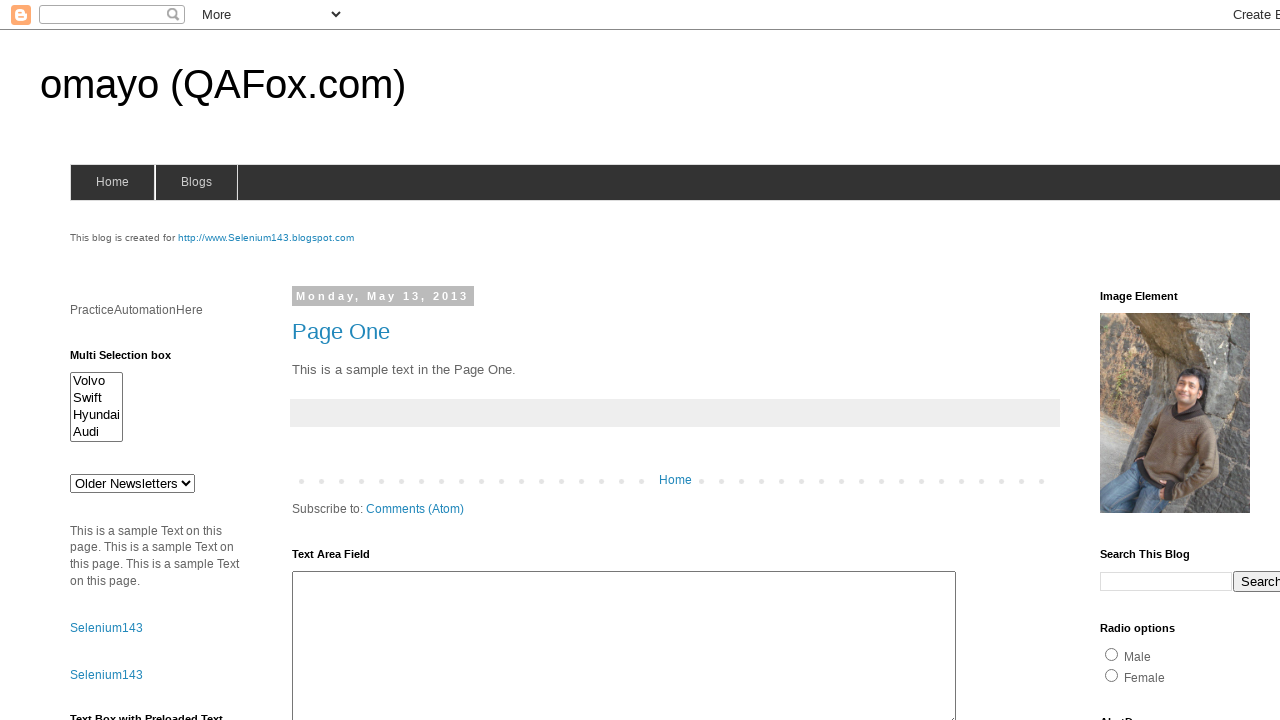

Retrieved all dropdown options, total count: 4
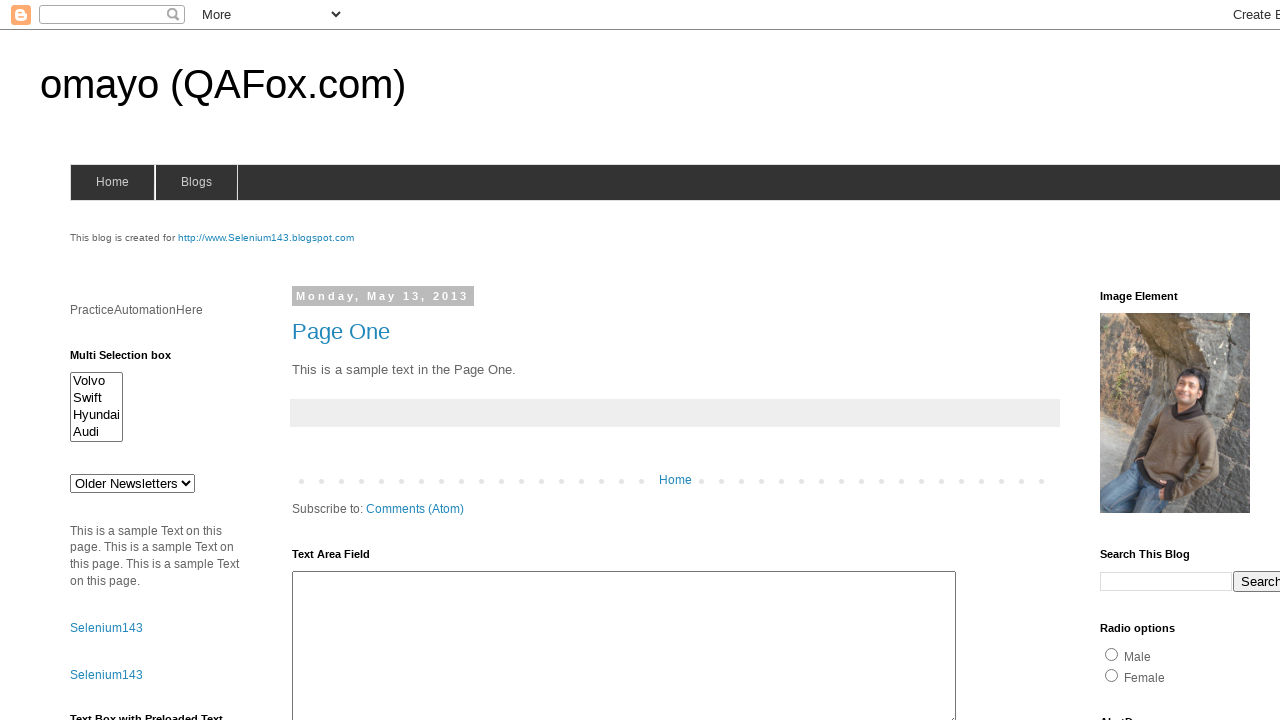

Logged all 4 option names from dropdown
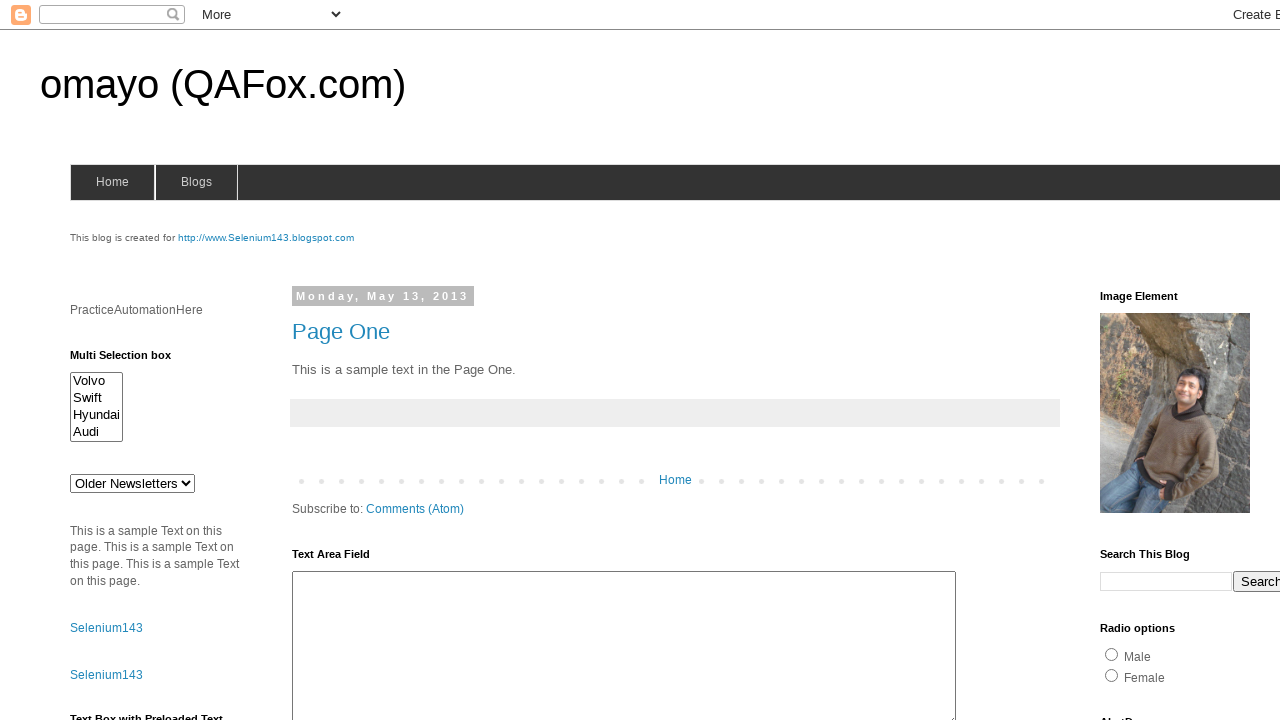

Clicked first option (index 0) to start selection at (96, 381) on #multiselect1 >> option >> nth=0
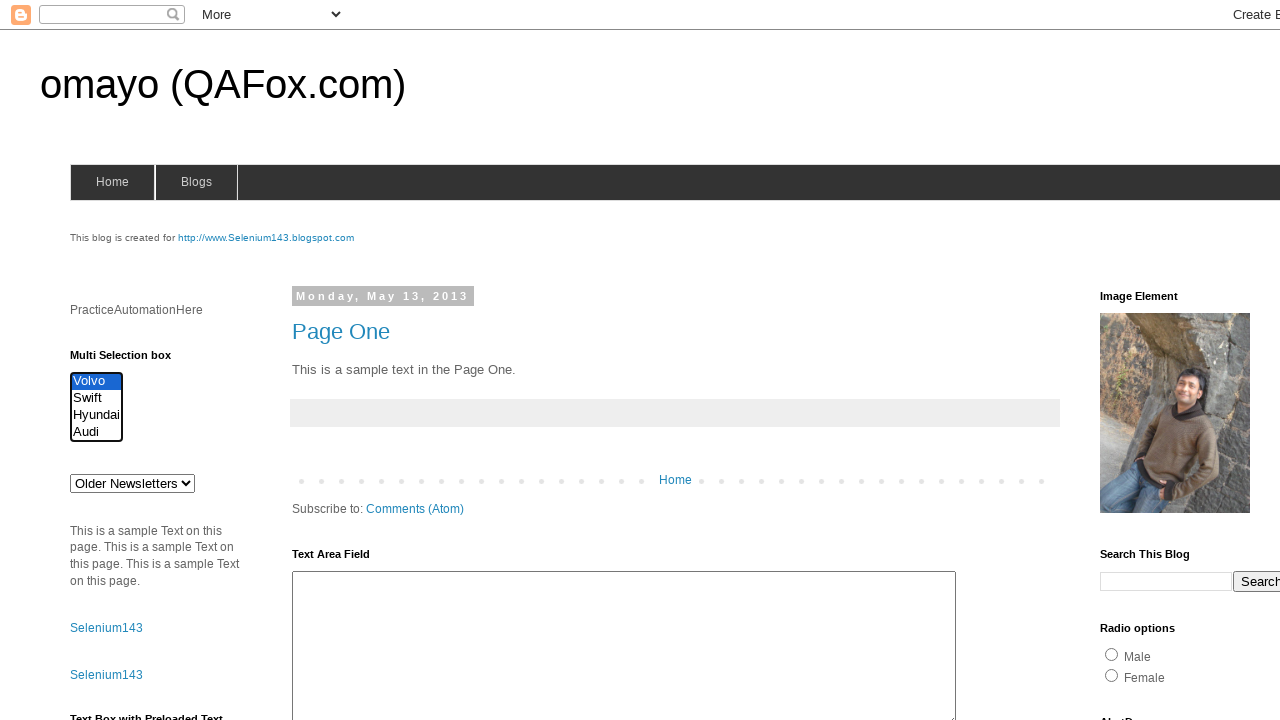

Ctrl+clicked third option (index 2) to add to selection at (96, 415) on #multiselect1 >> option >> nth=2
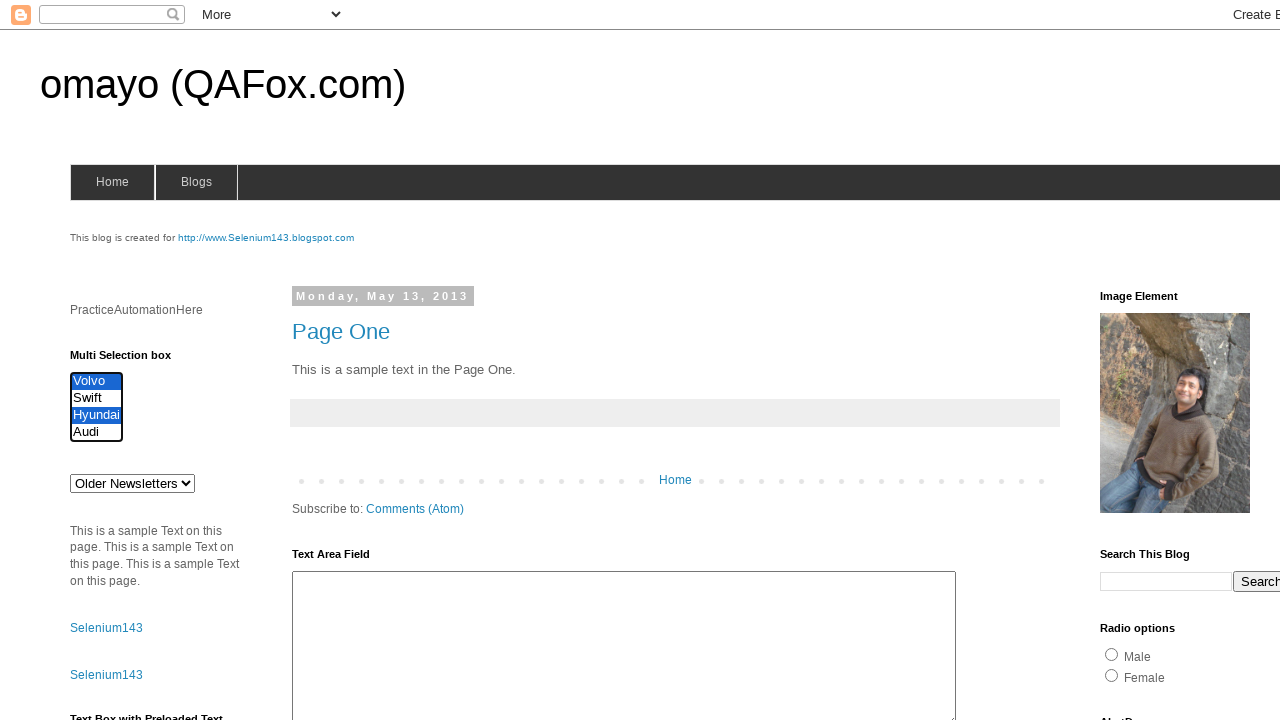

Ctrl+clicked fourth option (index 3) to add to selection at (96, 432) on #multiselect1 >> option >> nth=3
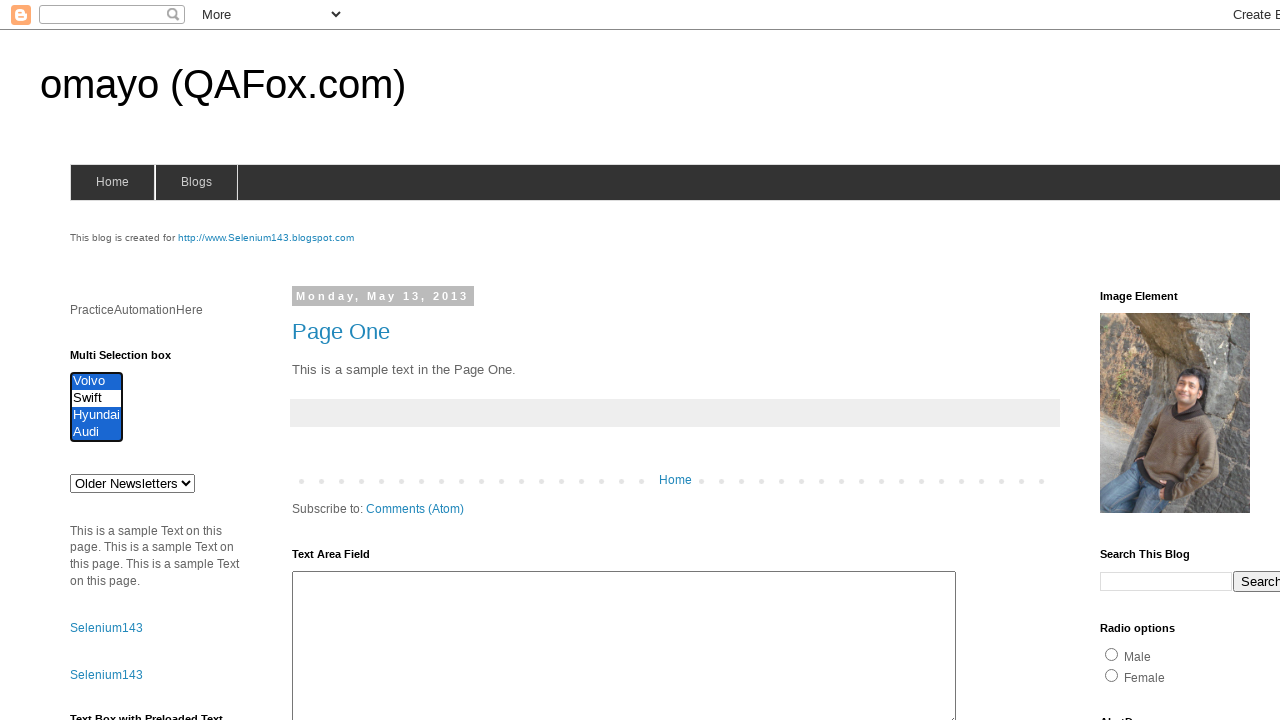

Retrieved selected options count: 3
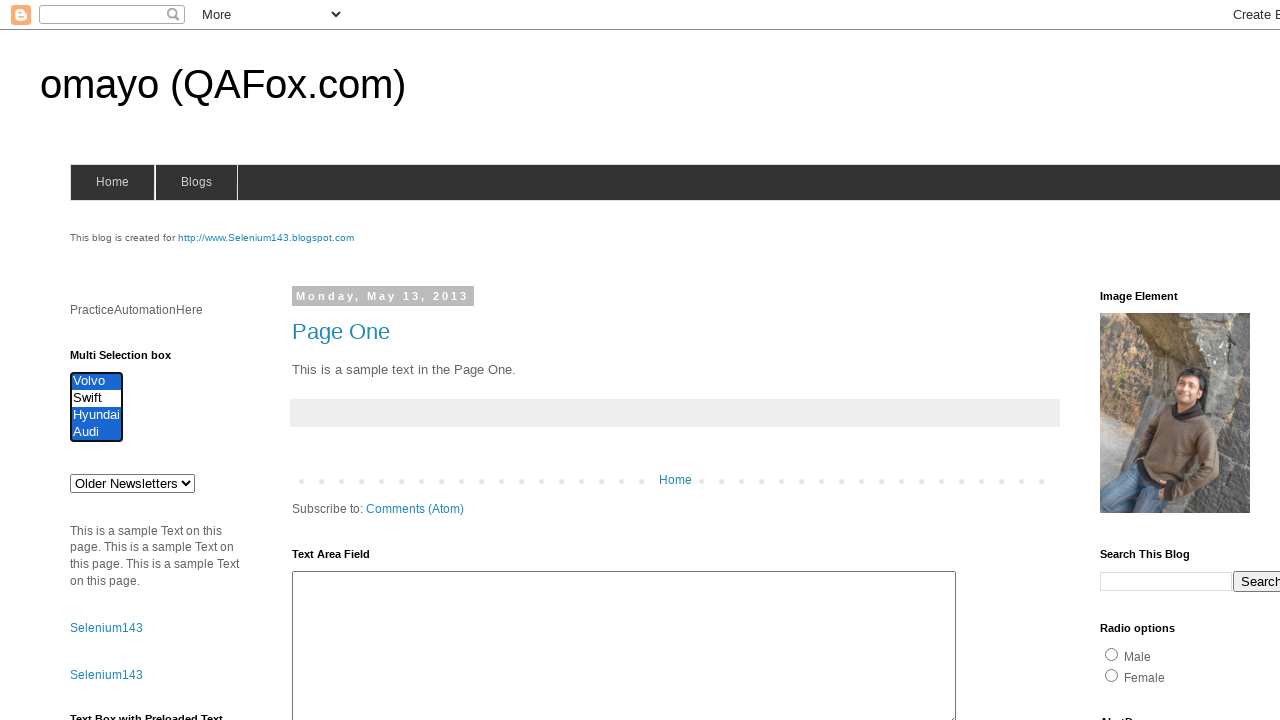

Ctrl+clicked first option (index 0) to deselect it at (96, 381) on #multiselect1 >> option >> nth=0
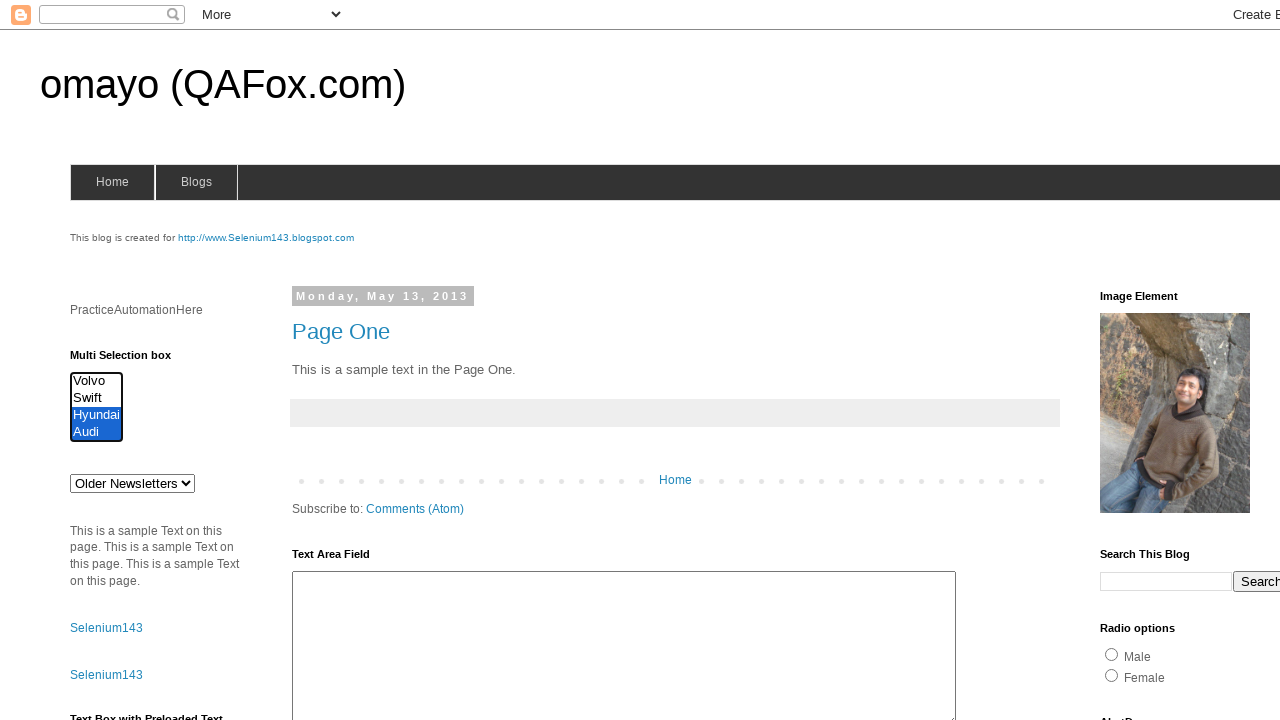

Ctrl+clicked third option (index 2) to deselect it at (96, 415) on #multiselect1 >> option >> nth=2
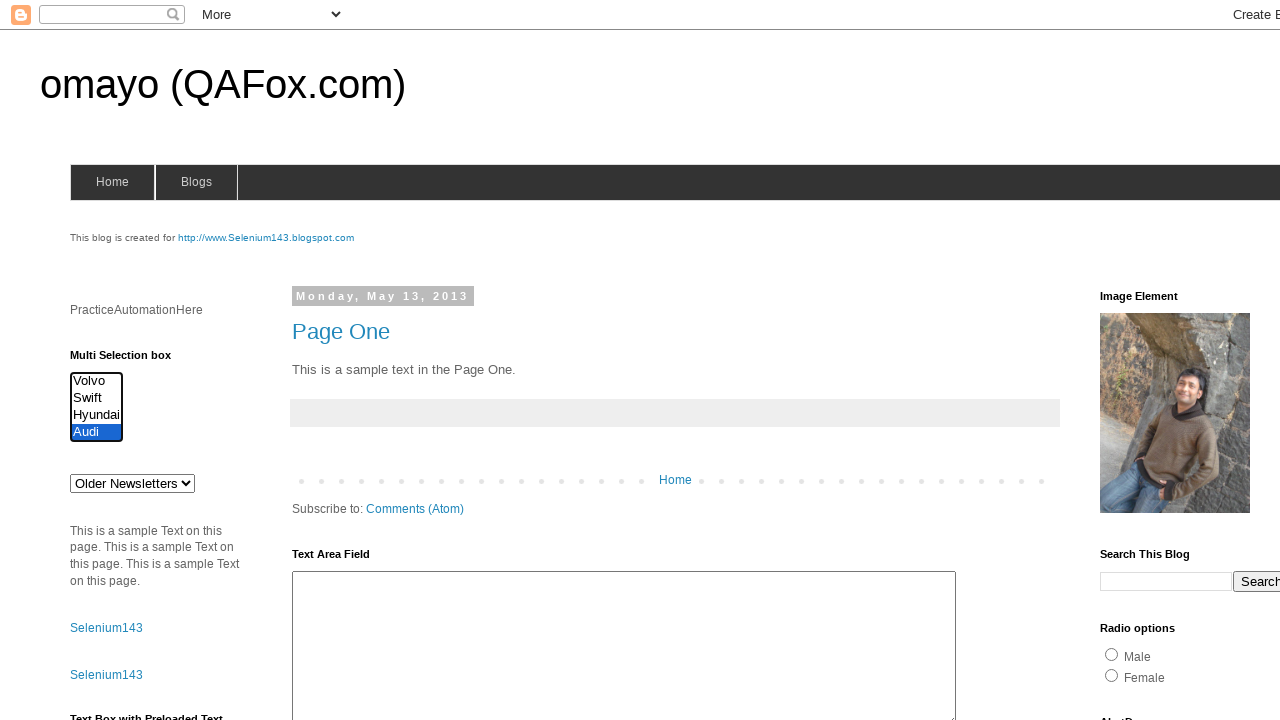

Ctrl+clicked fourth option (index 3) to deselect it at (96, 432) on #multiselect1 >> option >> nth=3
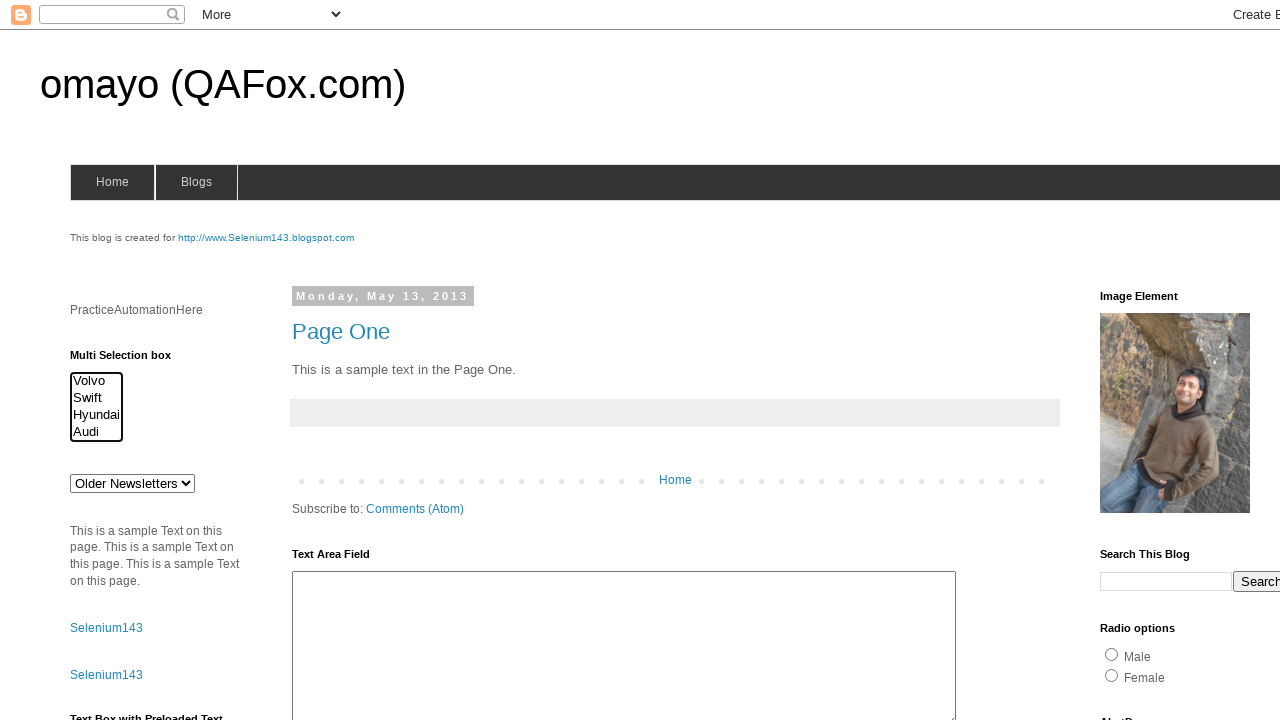

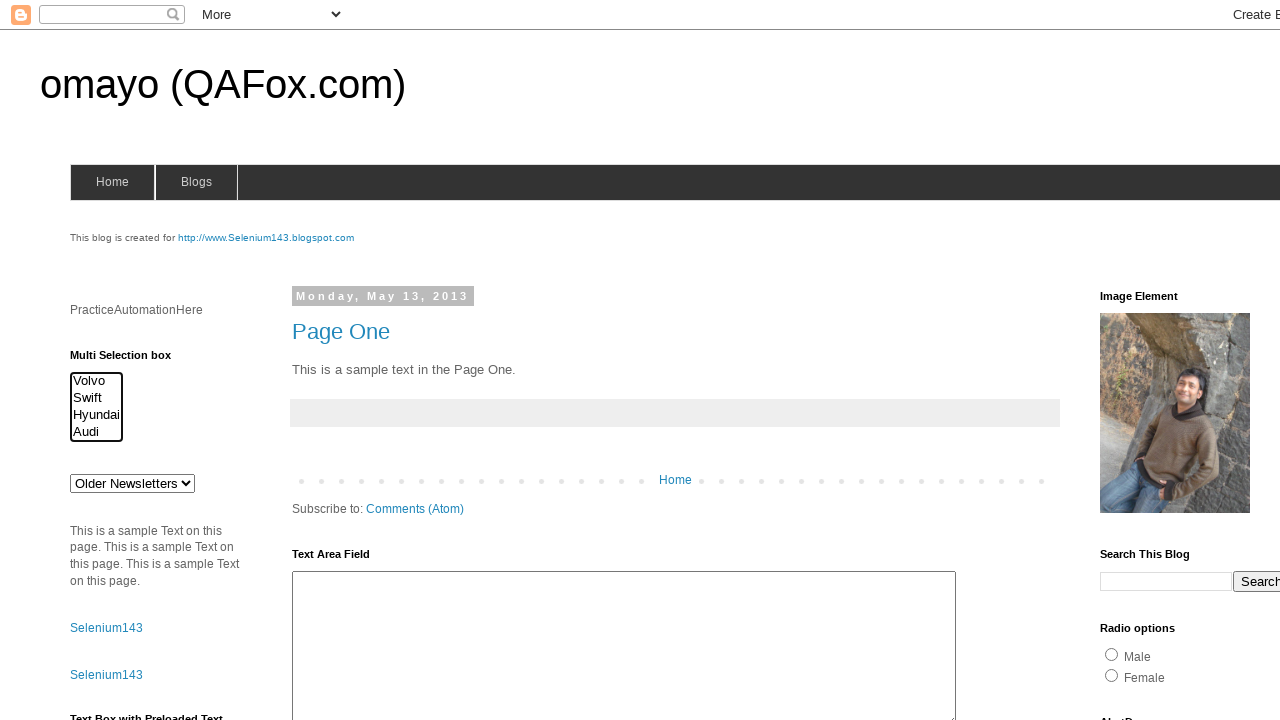